Navigates to a stock page on Investagrams (Philippine Stock Exchange) and scrolls to view the price chart element.

Starting URL: https://www.investagrams.com/stock/JFC

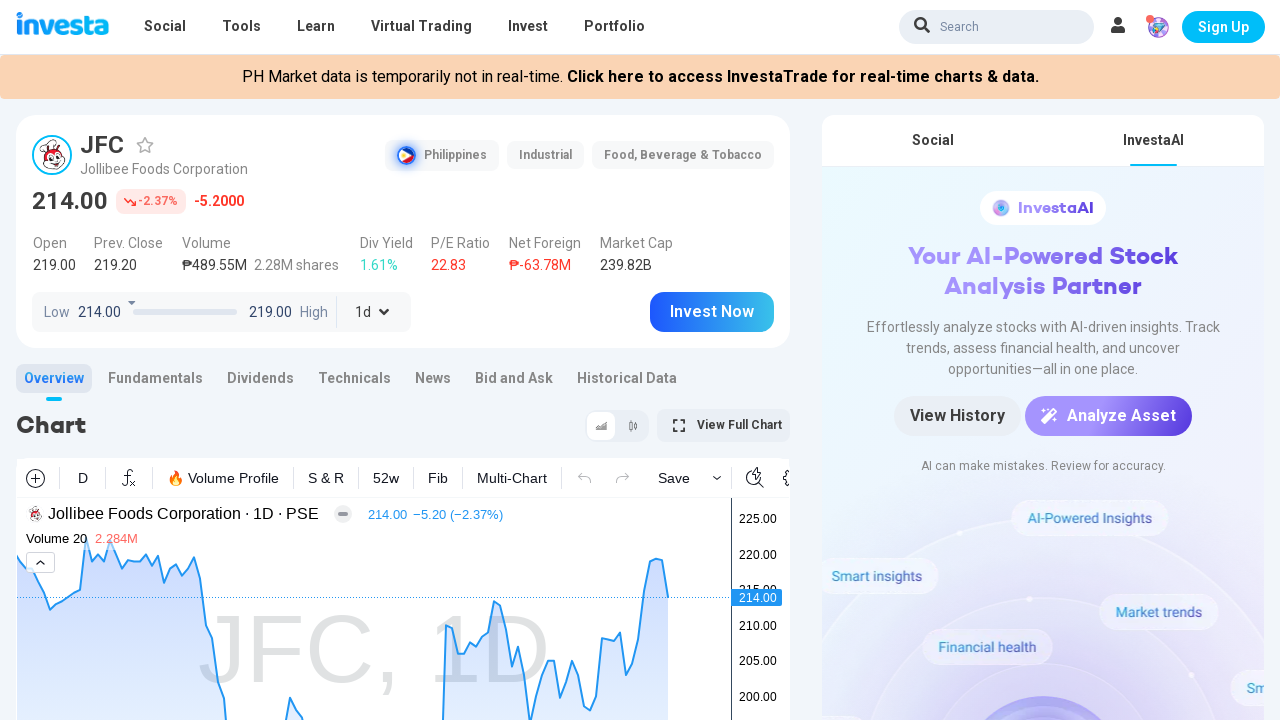

Waited for ChartContent element to load on JFC stock page
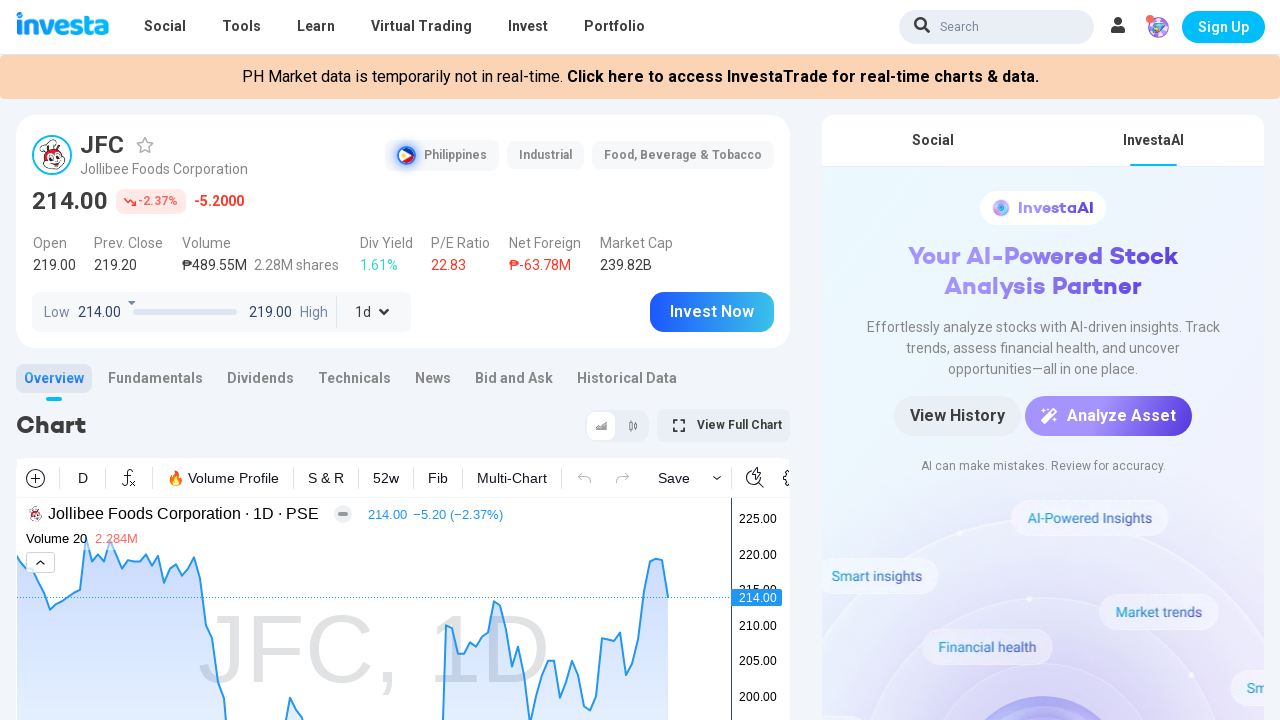

Located the price chart element
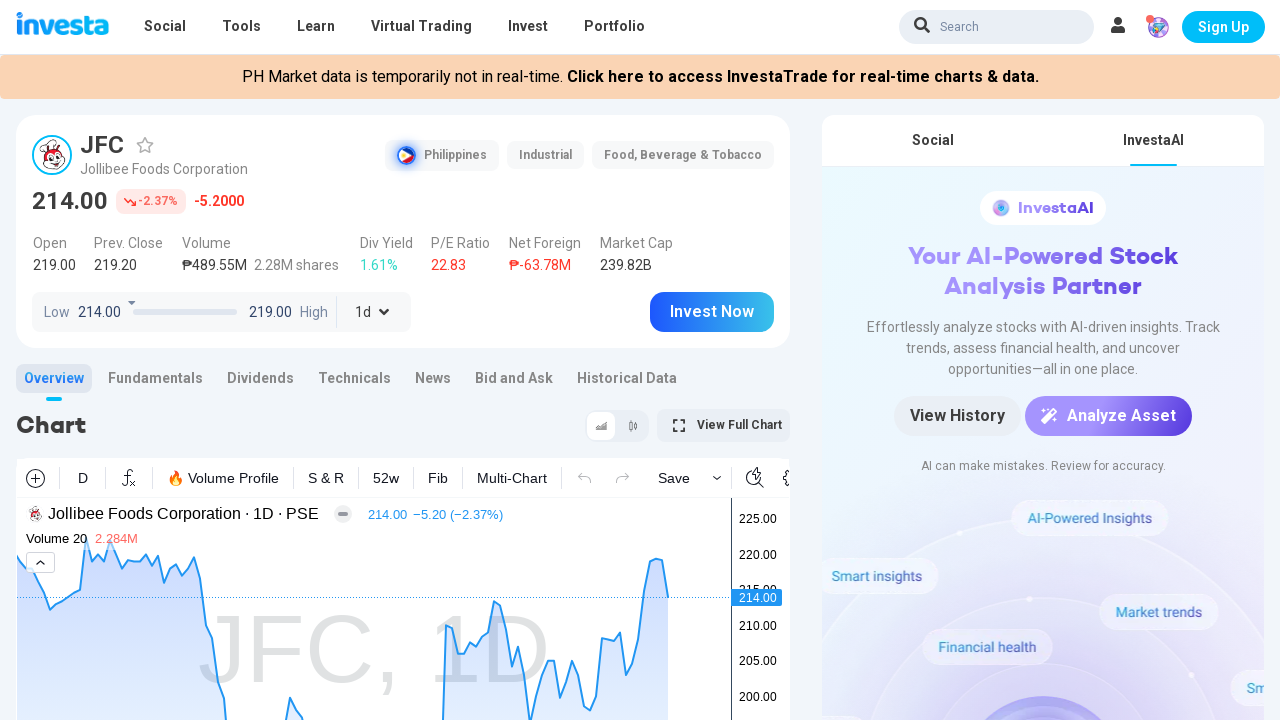

Scrolled price chart into view
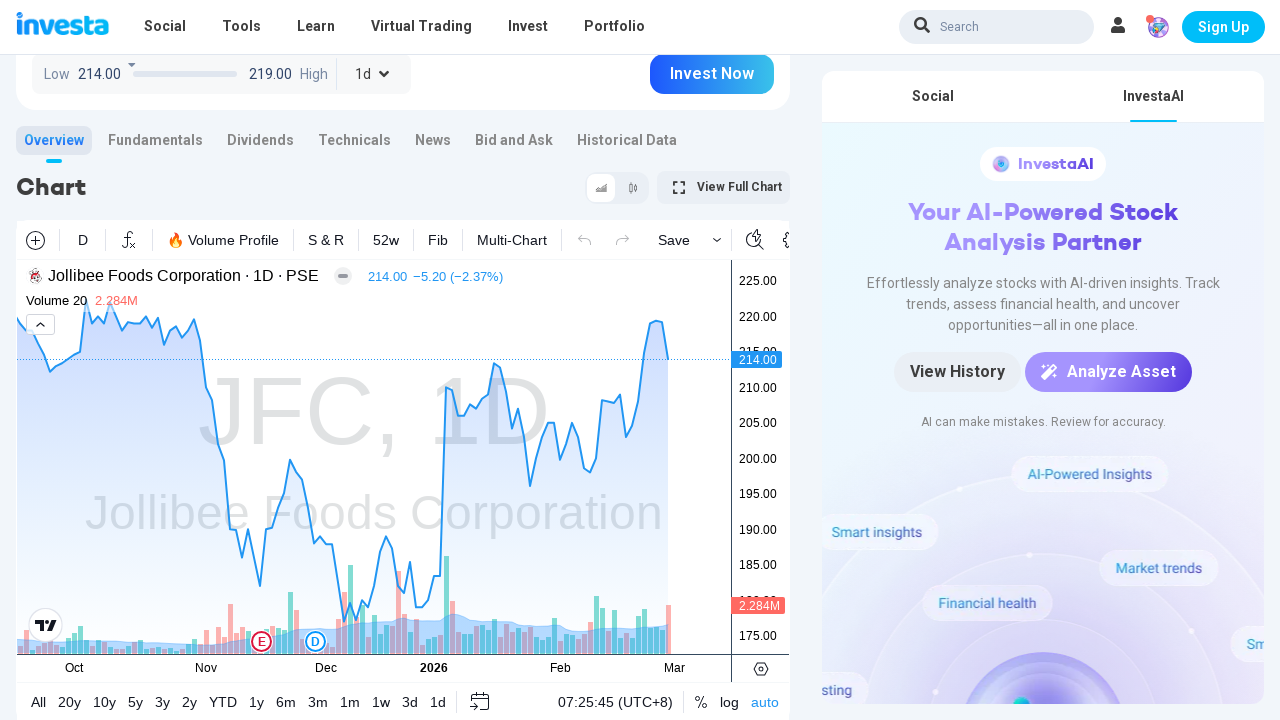

Waited 1 second for chart to fully render
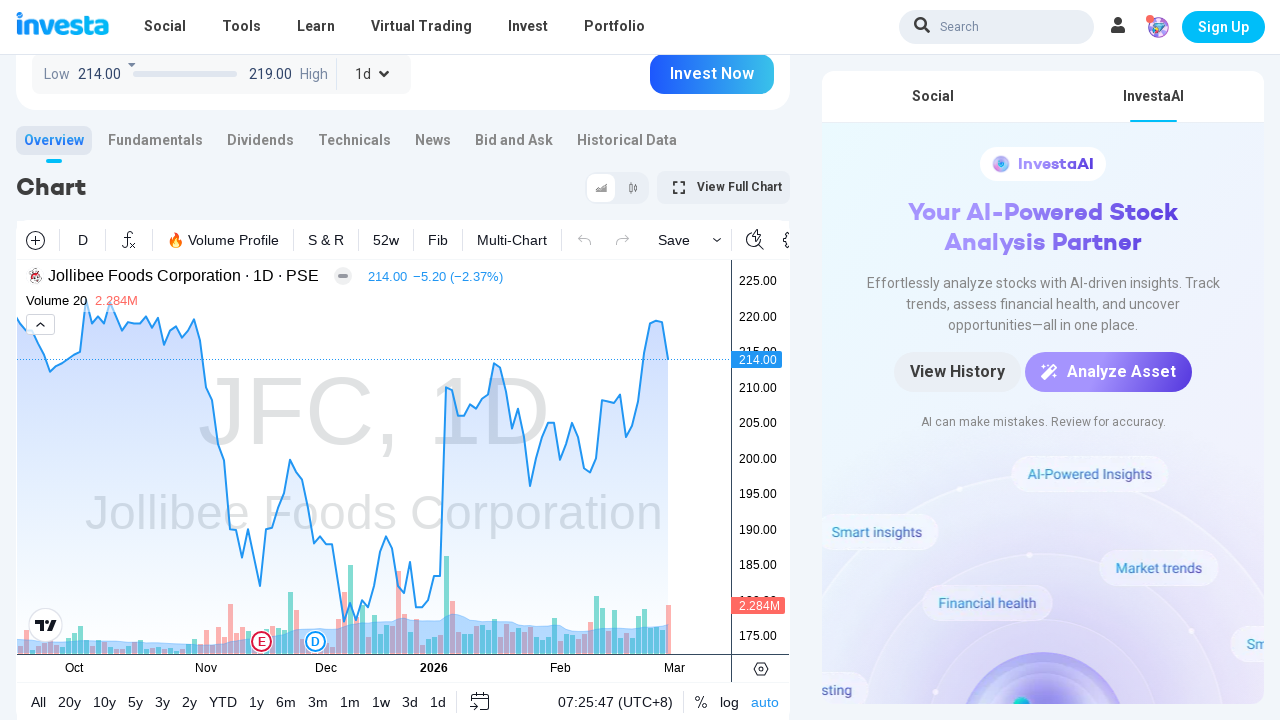

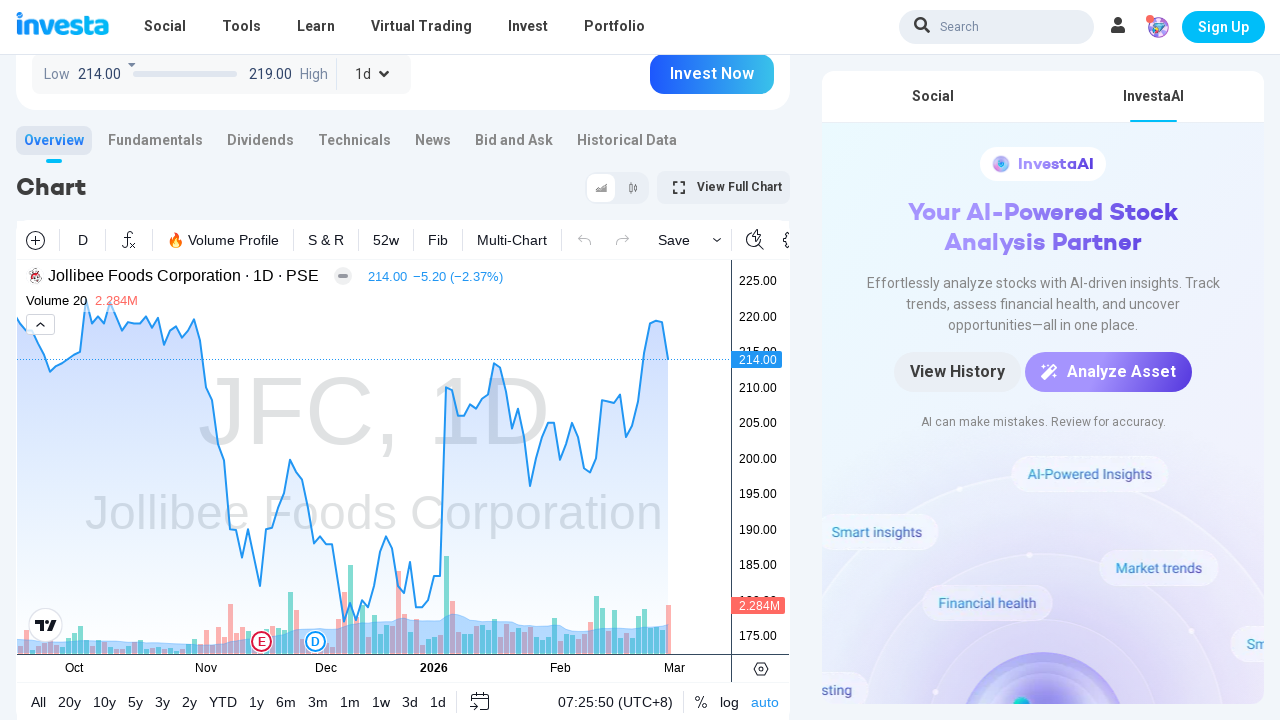